Navigates to the Selenium Practise page

Starting URL: https://rahulshettyacademy.com/seleniumPractise/#/

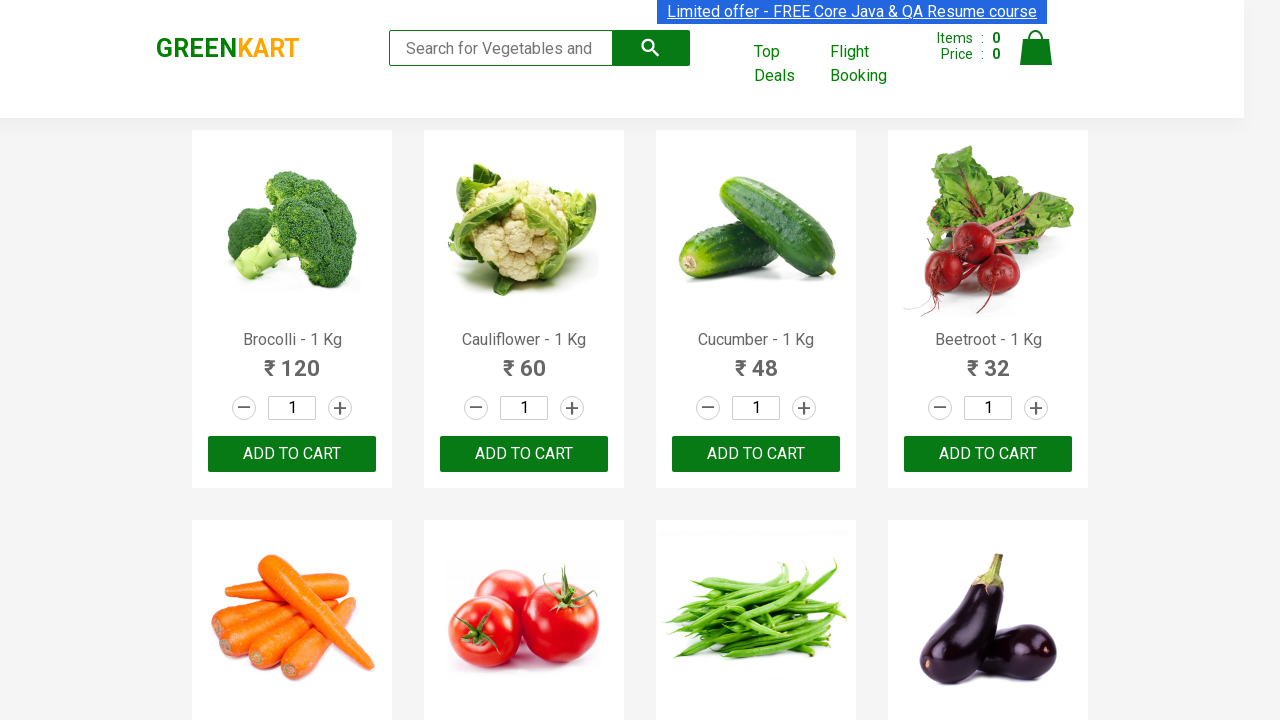

Navigated to Selenium Practice page
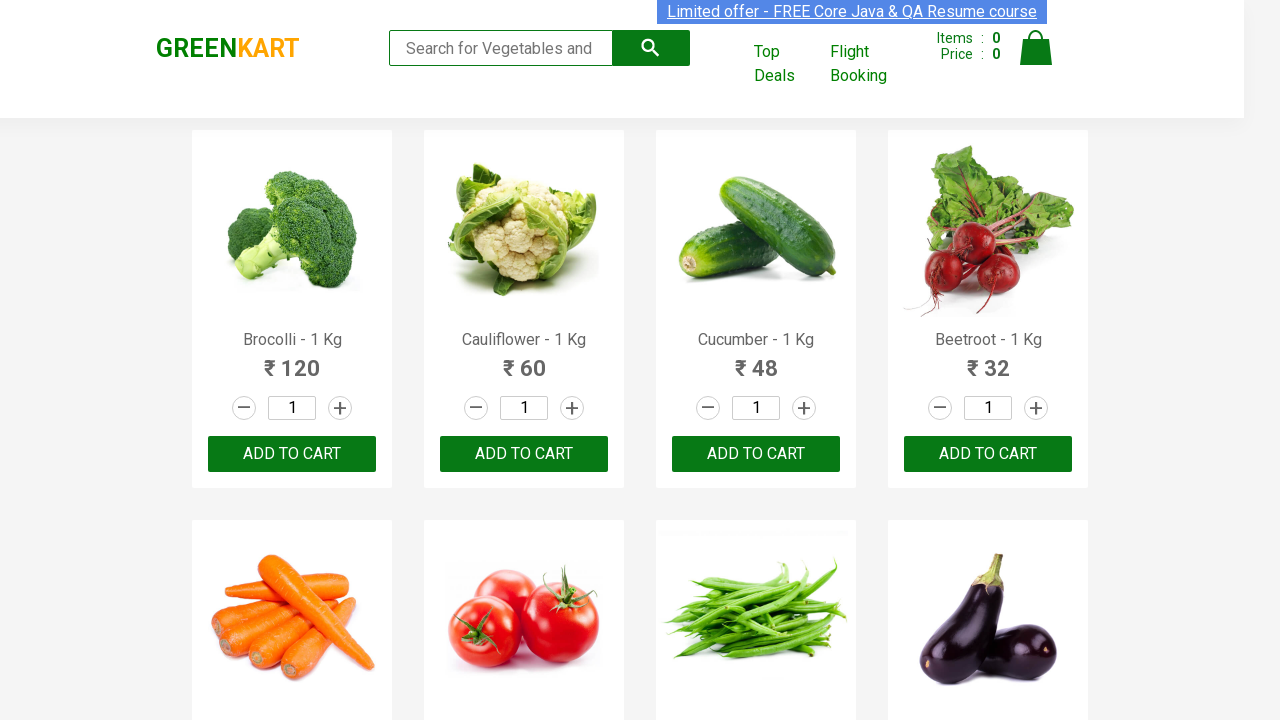

Page loaded successfully and network idle
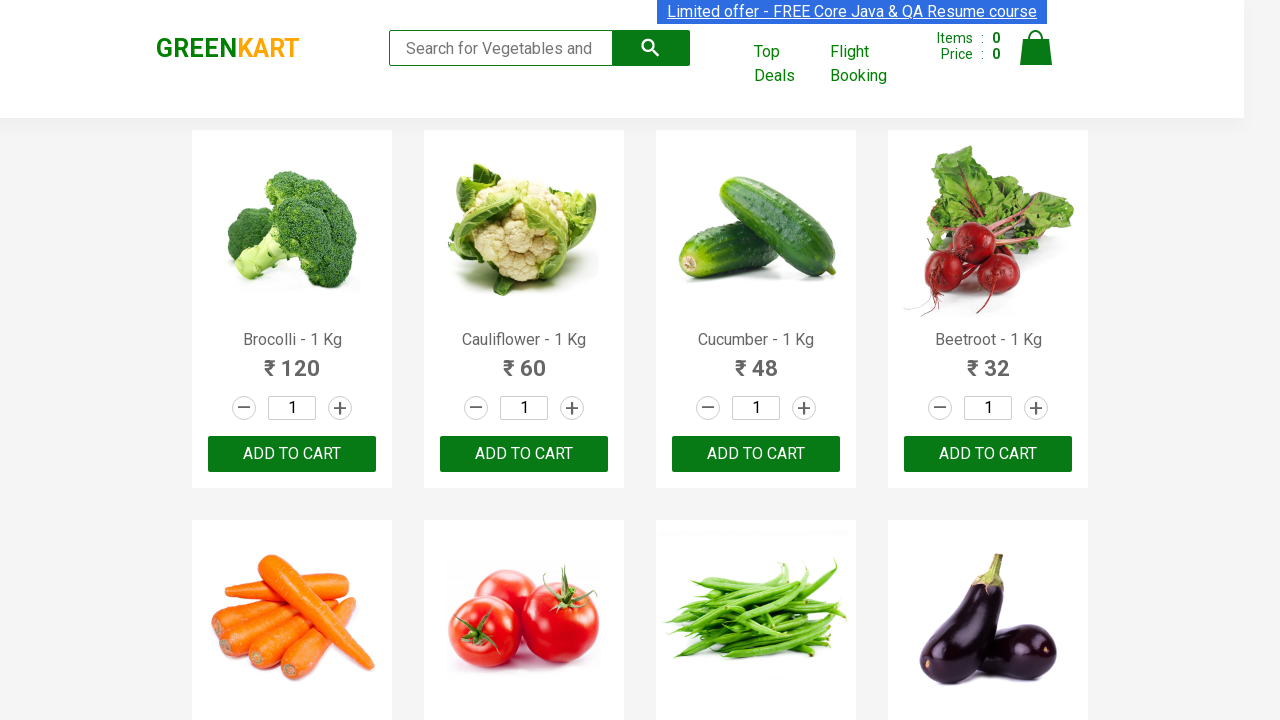

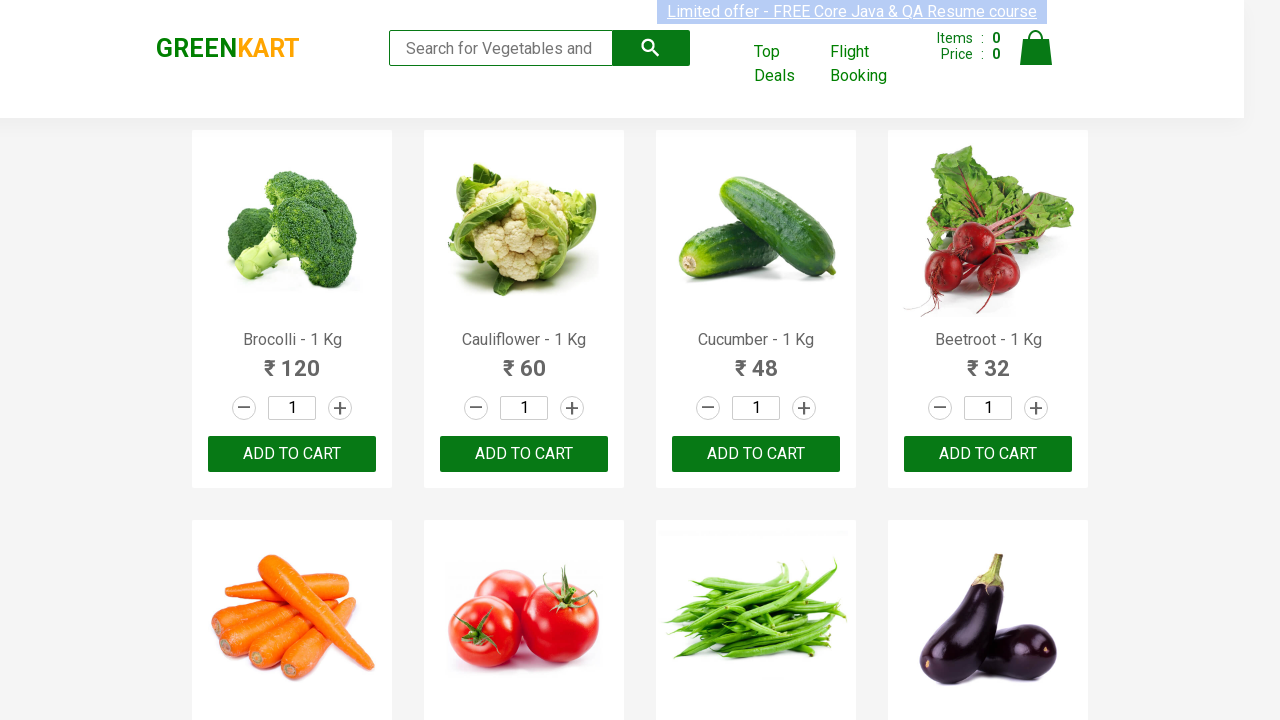